Tests that the todo counter displays the correct number of items

Starting URL: https://demo.playwright.dev/todomvc

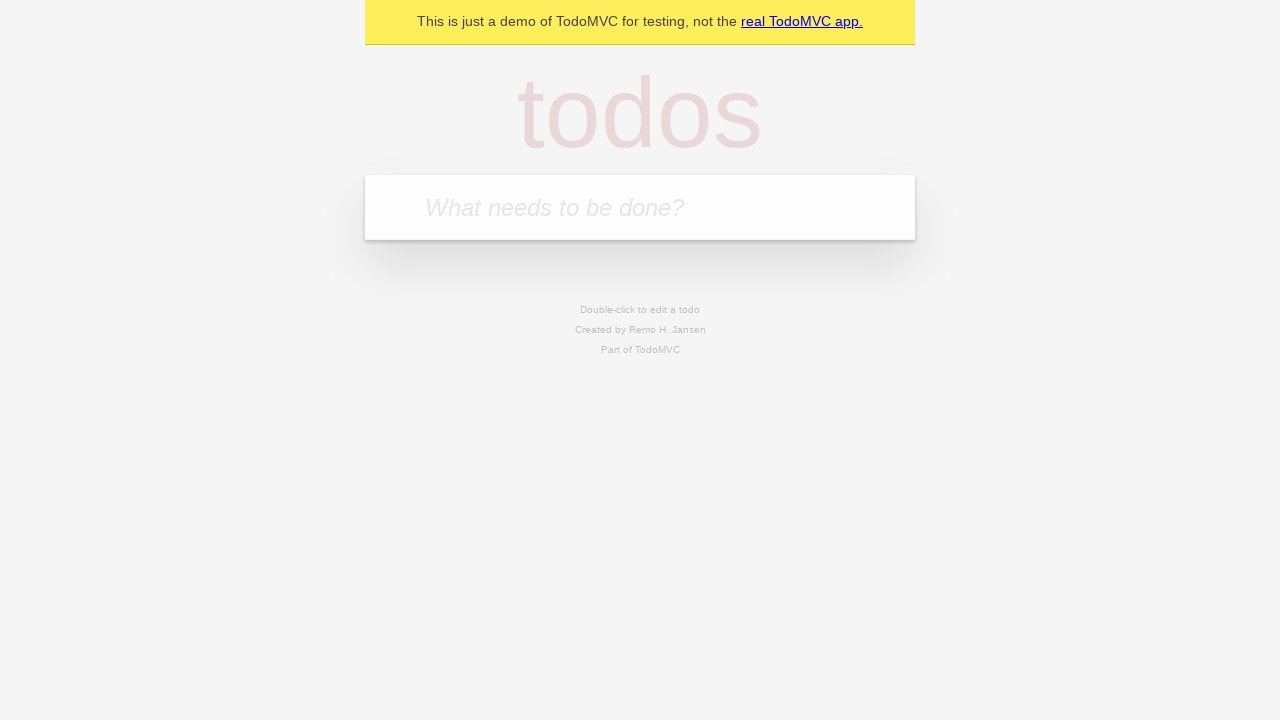

Located the todo input field
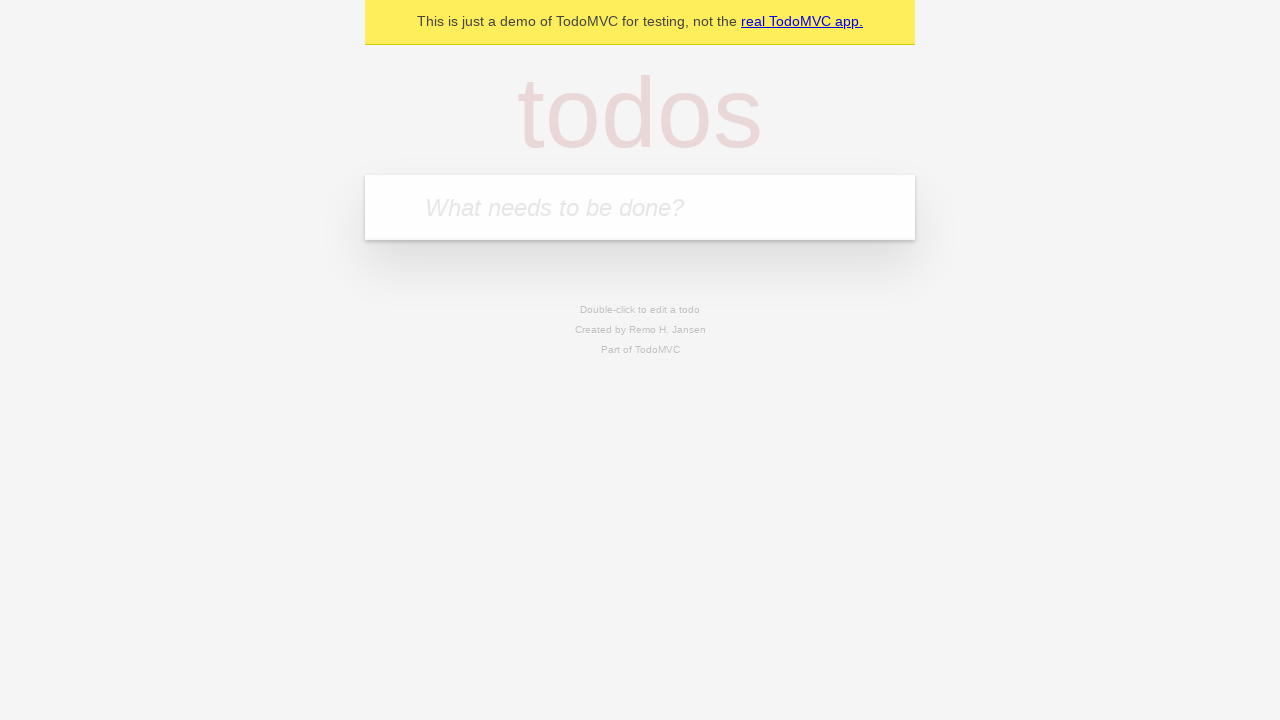

Filled todo input with 'buy some cheese' on internal:attr=[placeholder="What needs to be done?"i]
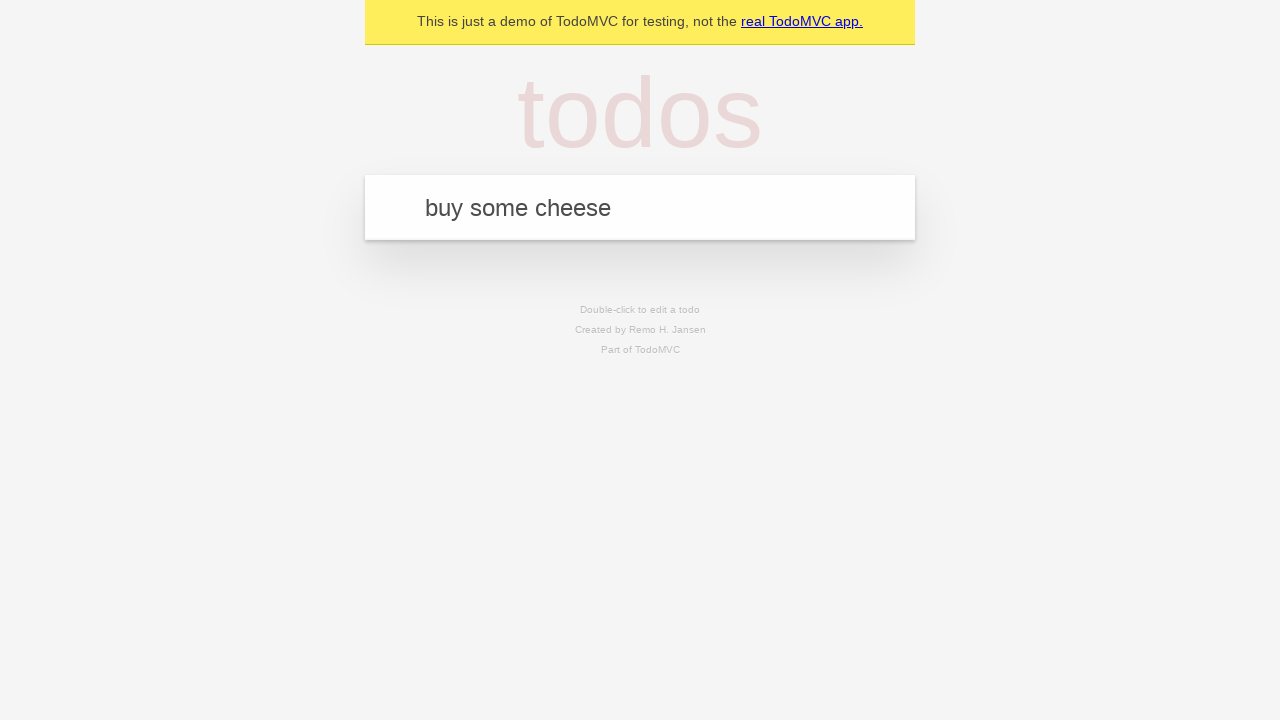

Pressed Enter to create first todo item on internal:attr=[placeholder="What needs to be done?"i]
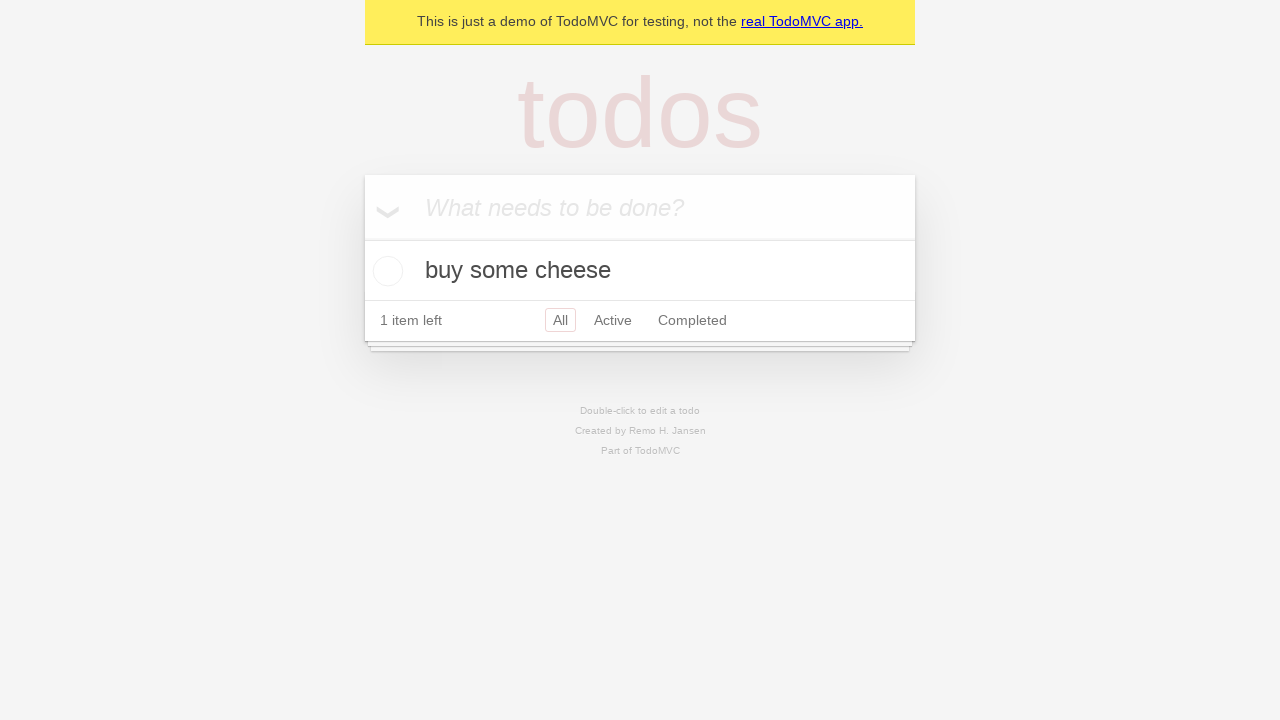

Todo counter element loaded after first item creation
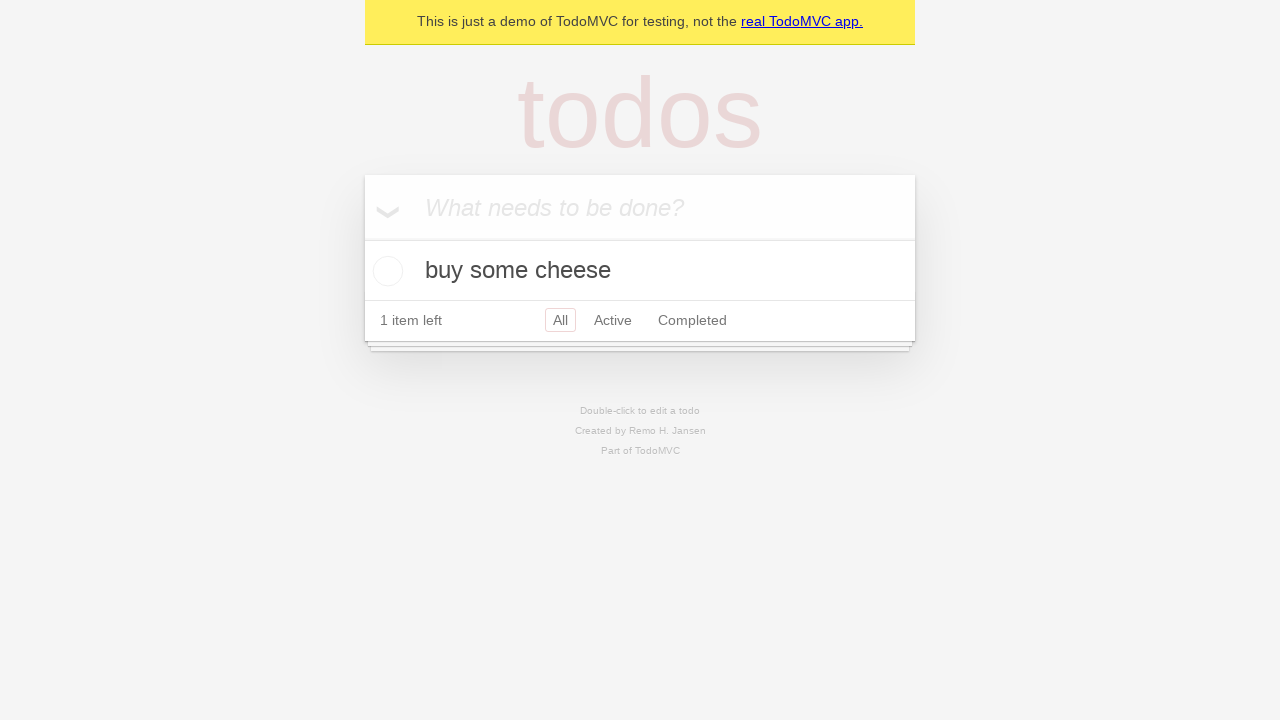

Filled todo input with 'feed the cat' on internal:attr=[placeholder="What needs to be done?"i]
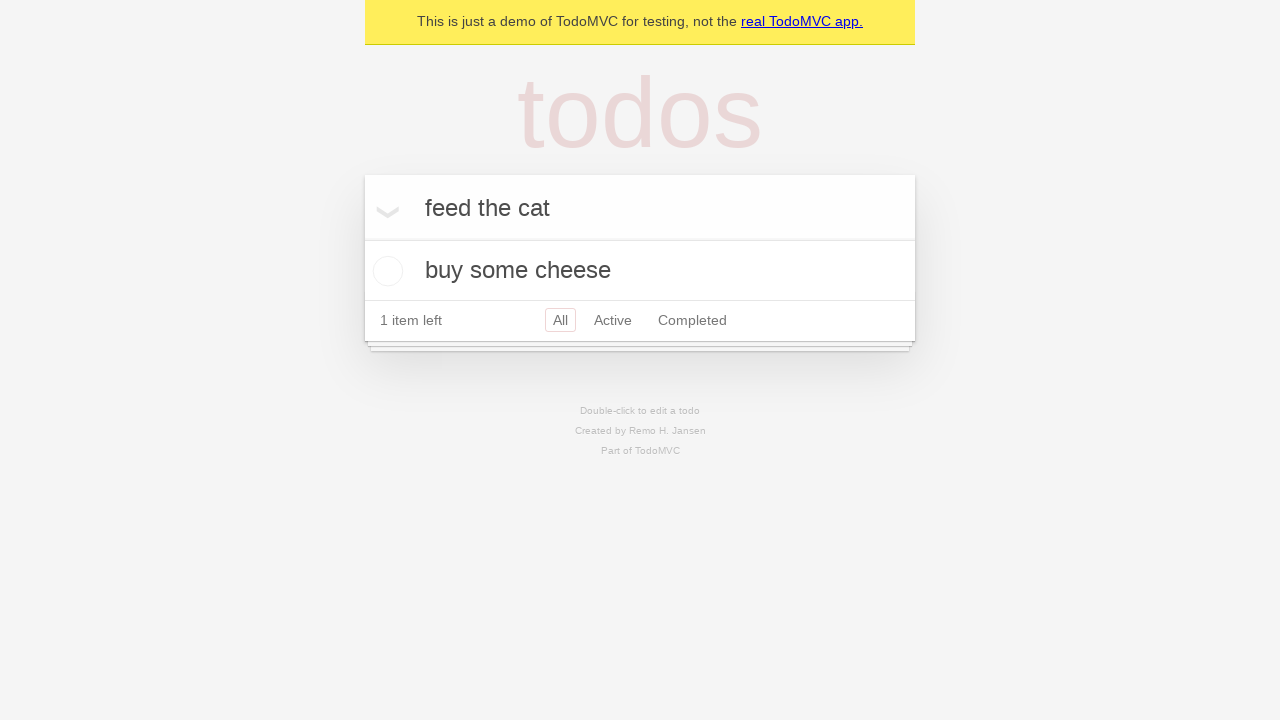

Pressed Enter to create second todo item on internal:attr=[placeholder="What needs to be done?"i]
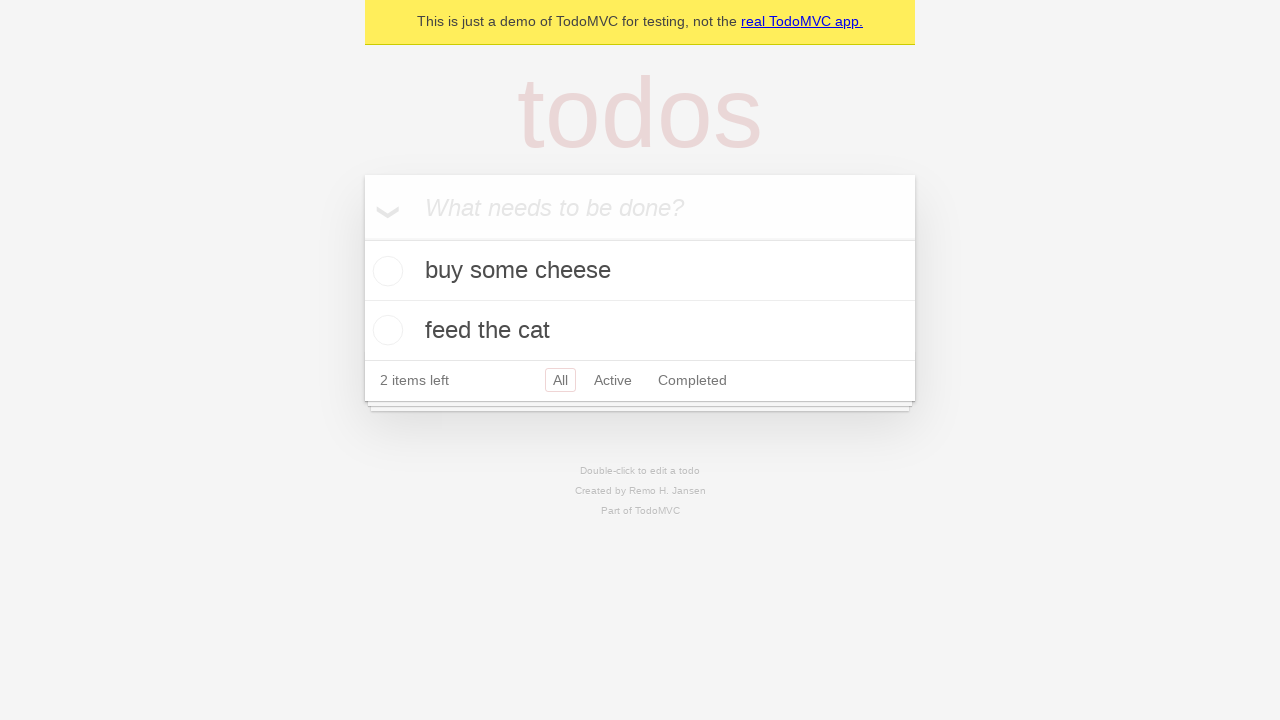

Verified todo counter displays '2 items left'
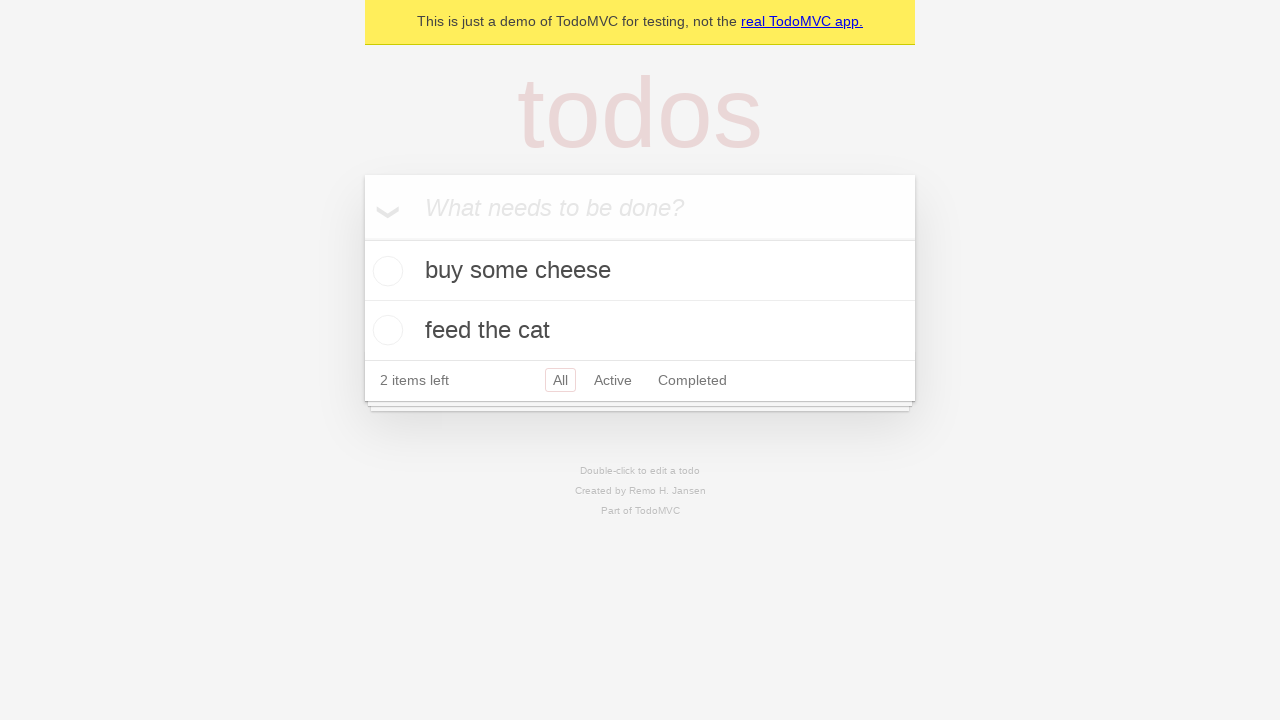

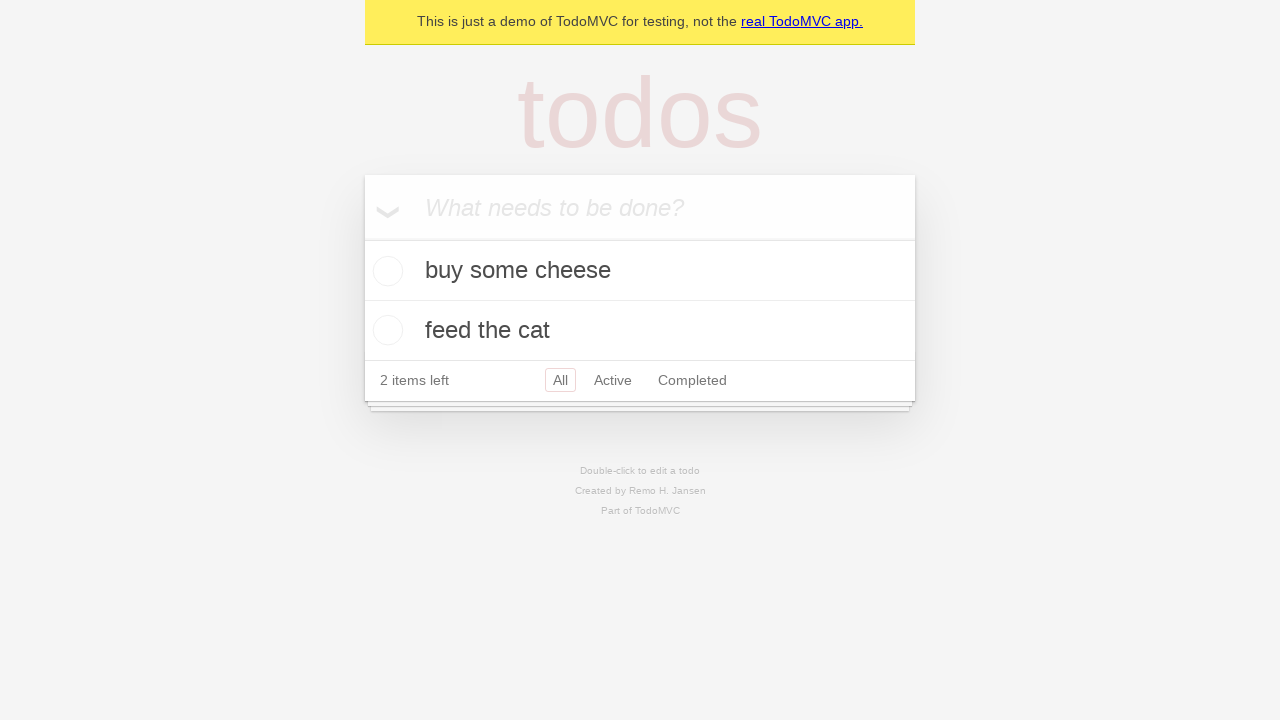